Tests handling a confirmation dialog by automatically accepting it when triggered

Starting URL: https://zimaev.github.io/dialog/

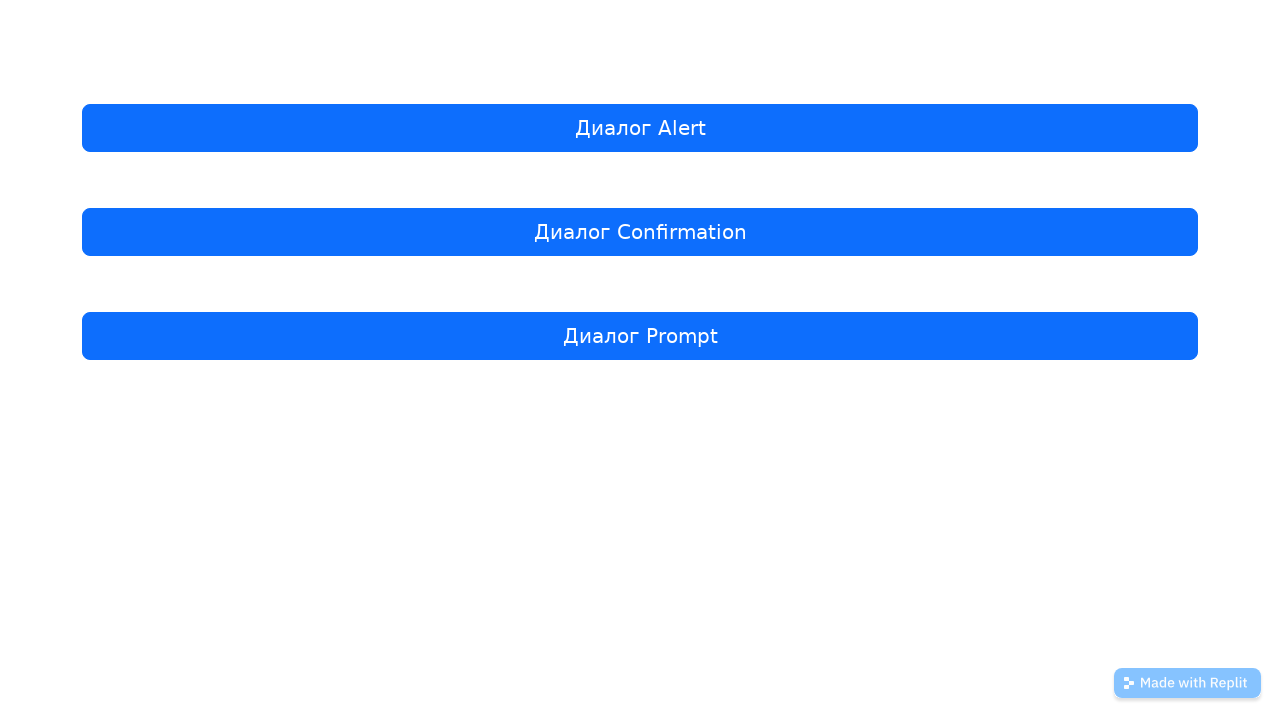

Set up dialog handler to automatically accept all dialogs
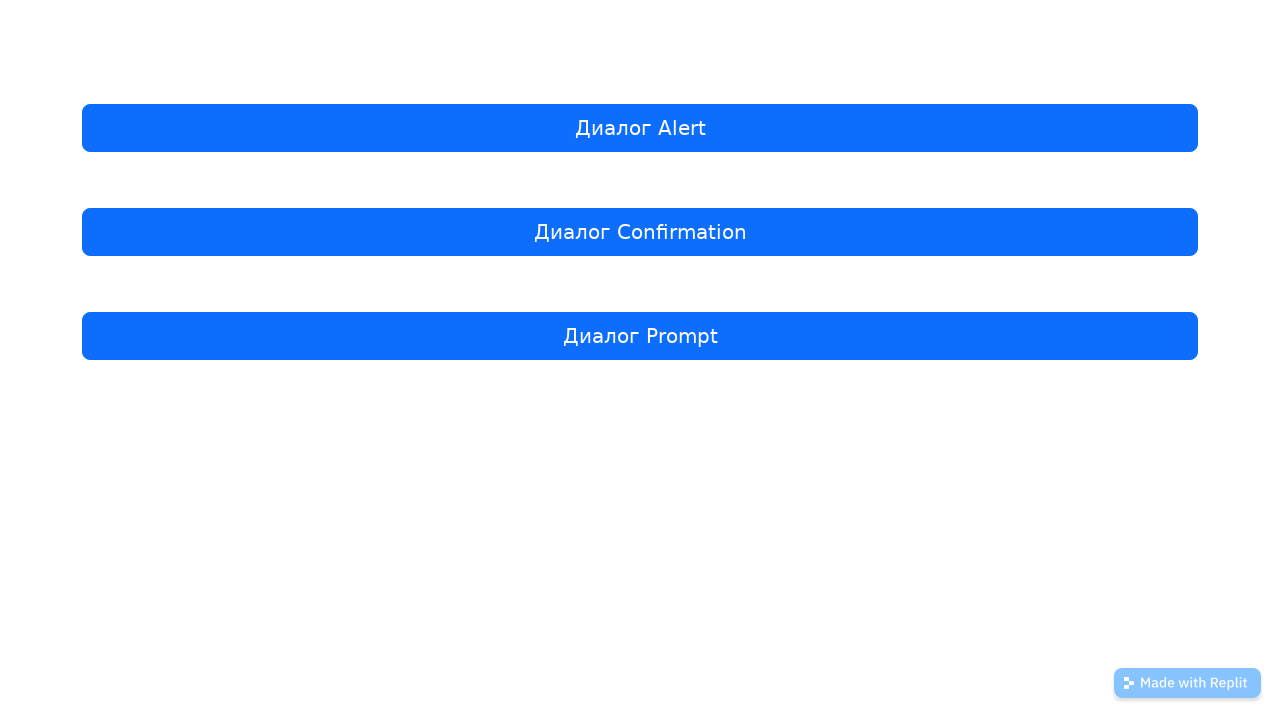

Clicked the Confirmation dialog button at (640, 232) on internal:text="\u0414\u0438\u0430\u043b\u043e\u0433 Confirmation"i
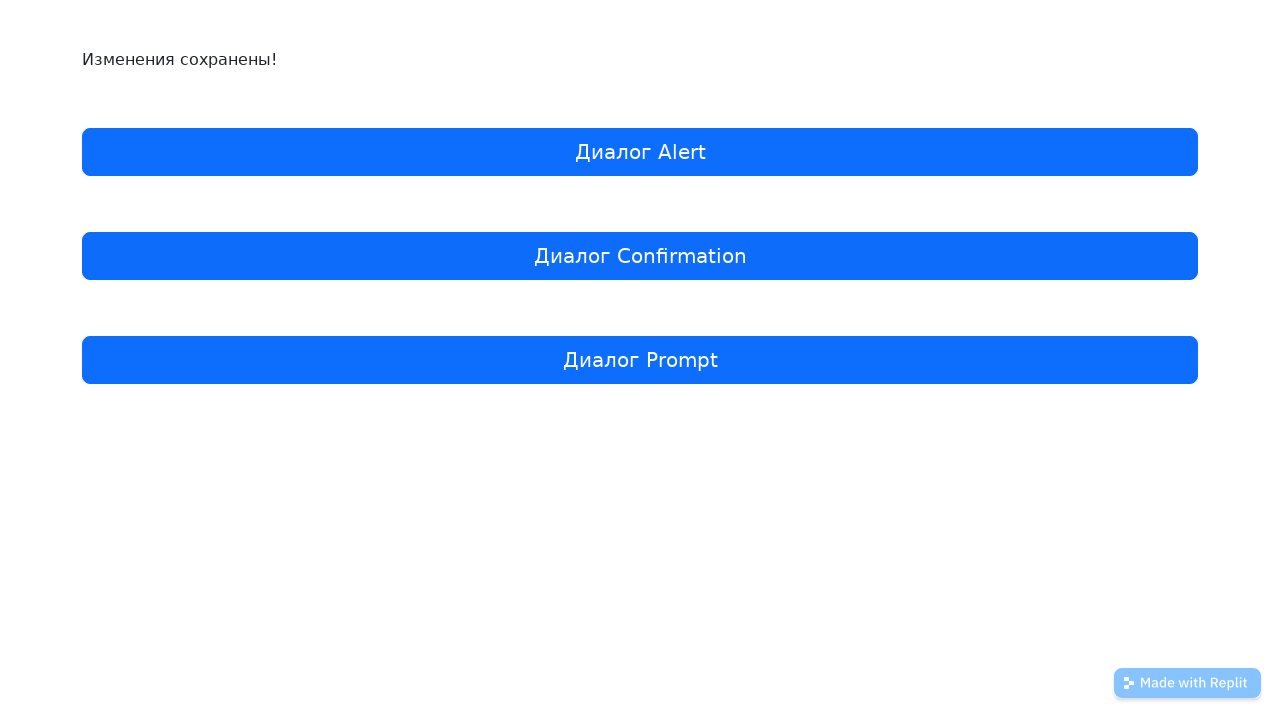

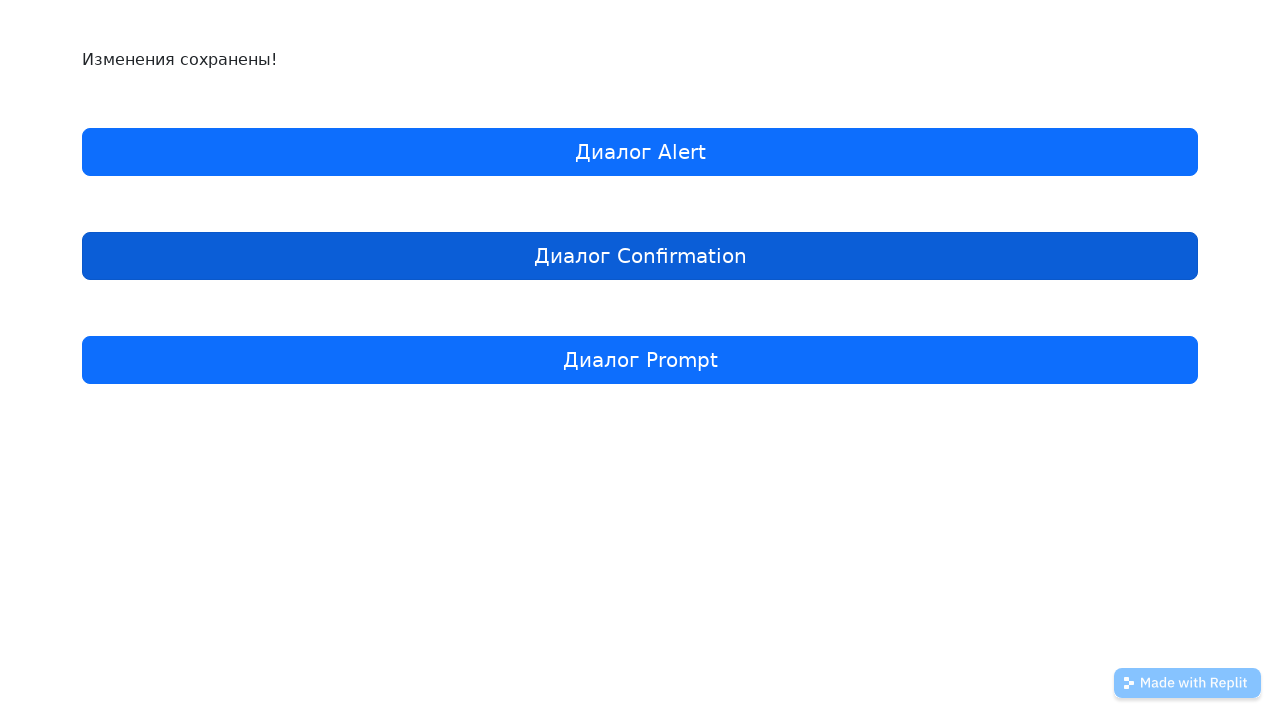